Tests drag and drop functionality on jQuery UI demo page by dragging an element from source to target within an iframe

Starting URL: https://jqueryui.com/droppable/

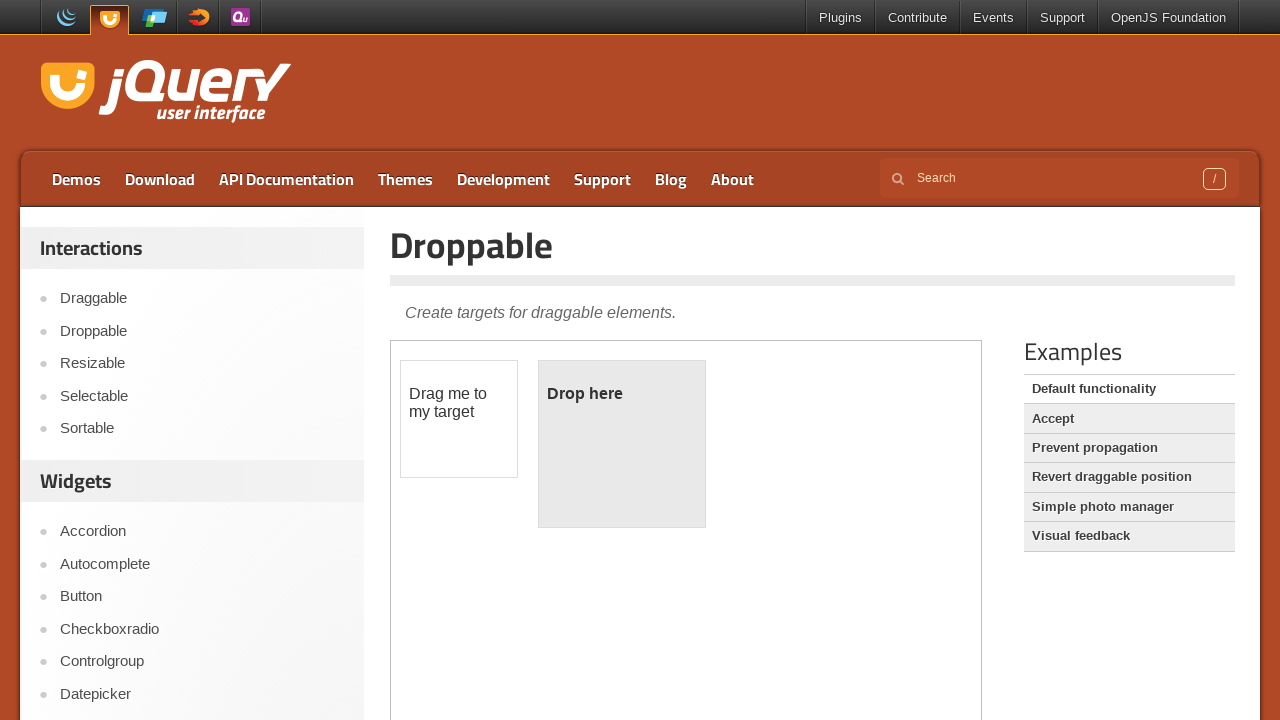

Located the first iframe containing the drag and drop demo
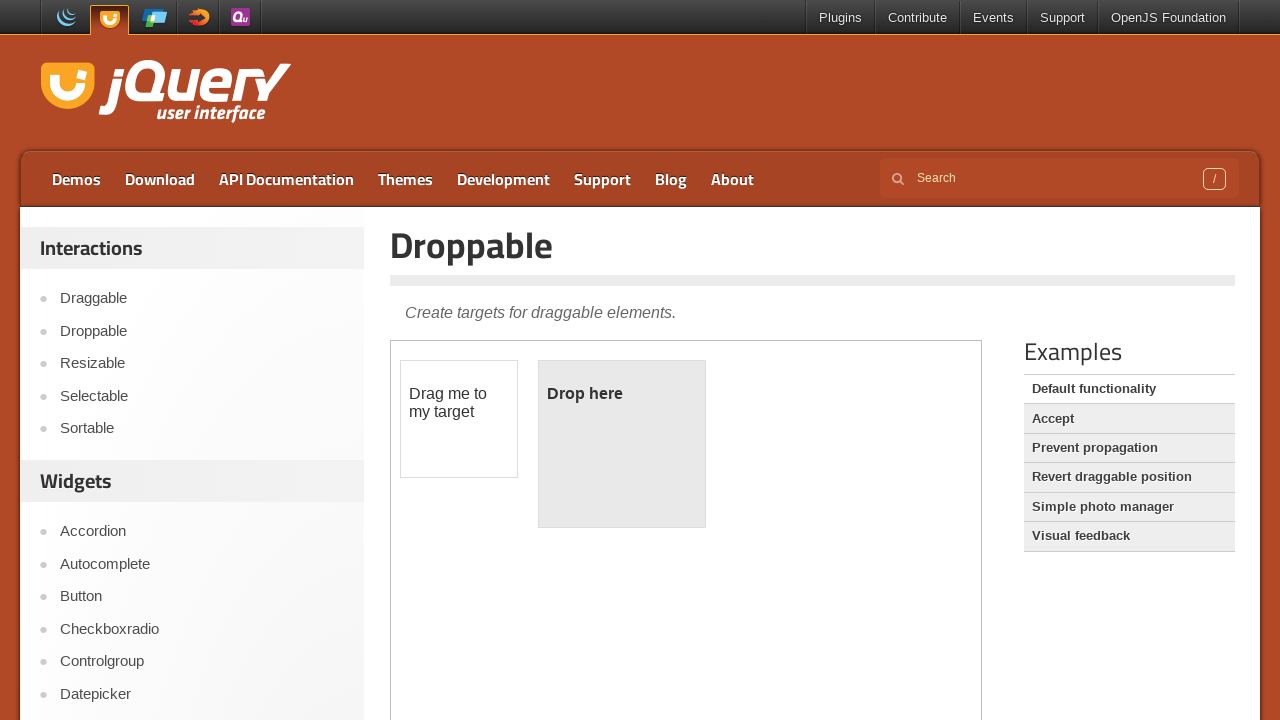

Located the draggable element with id 'draggable'
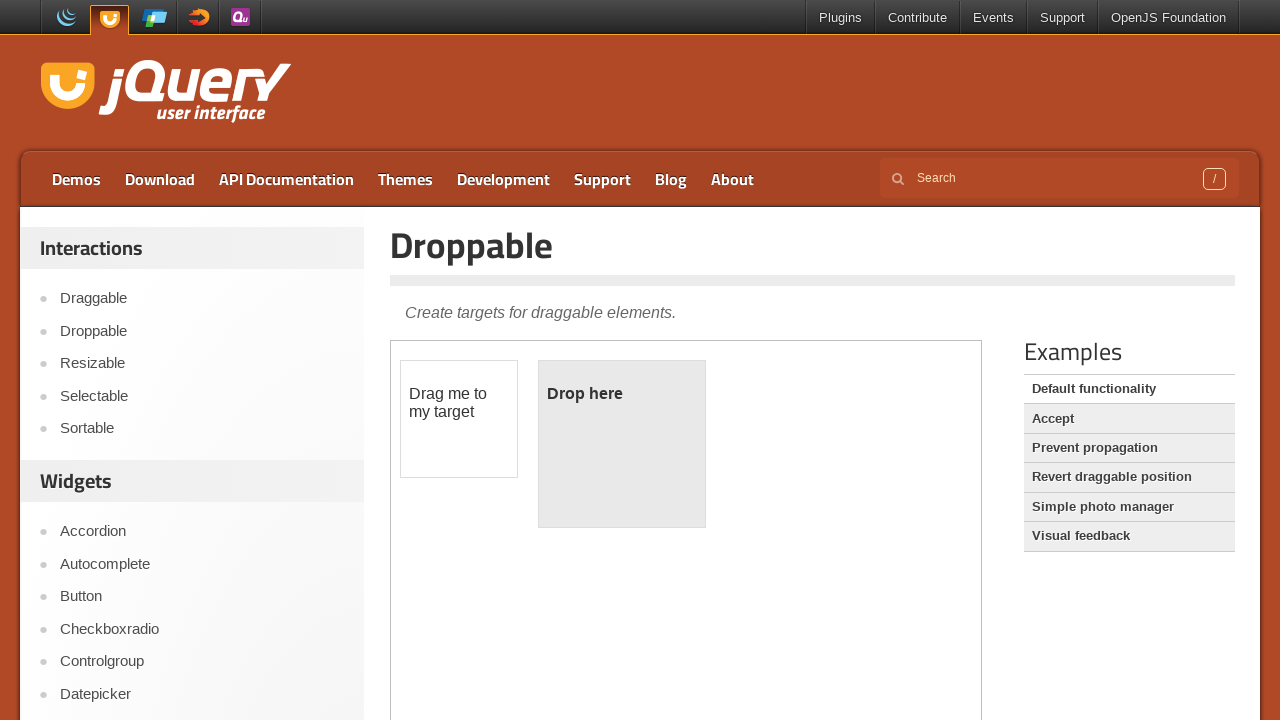

Located the droppable target element with id 'droppable'
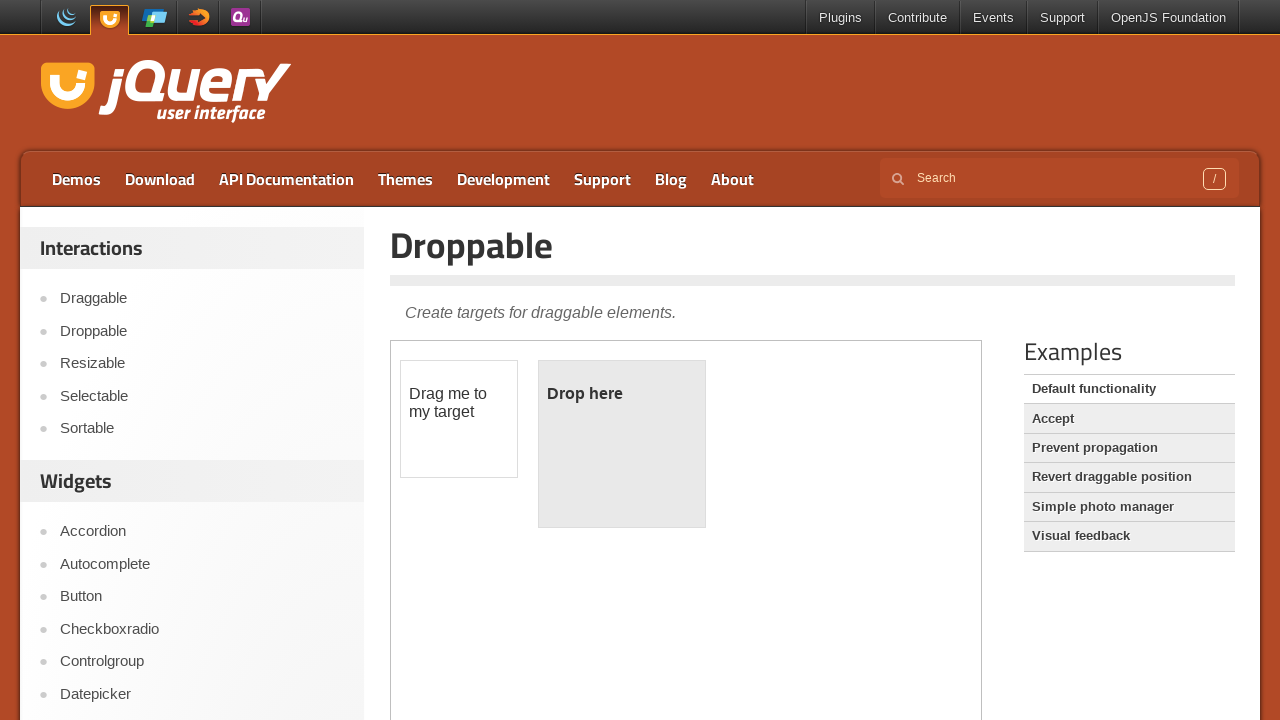

Dragged the draggable element onto the droppable target at (622, 444)
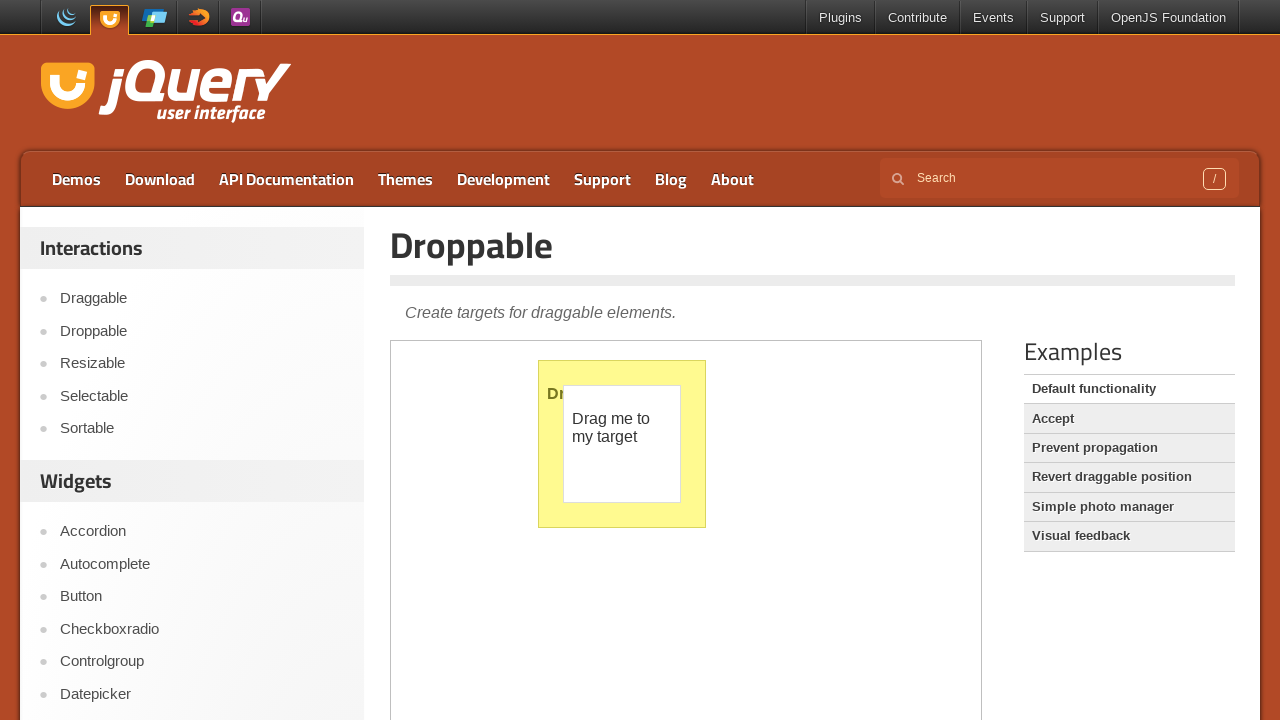

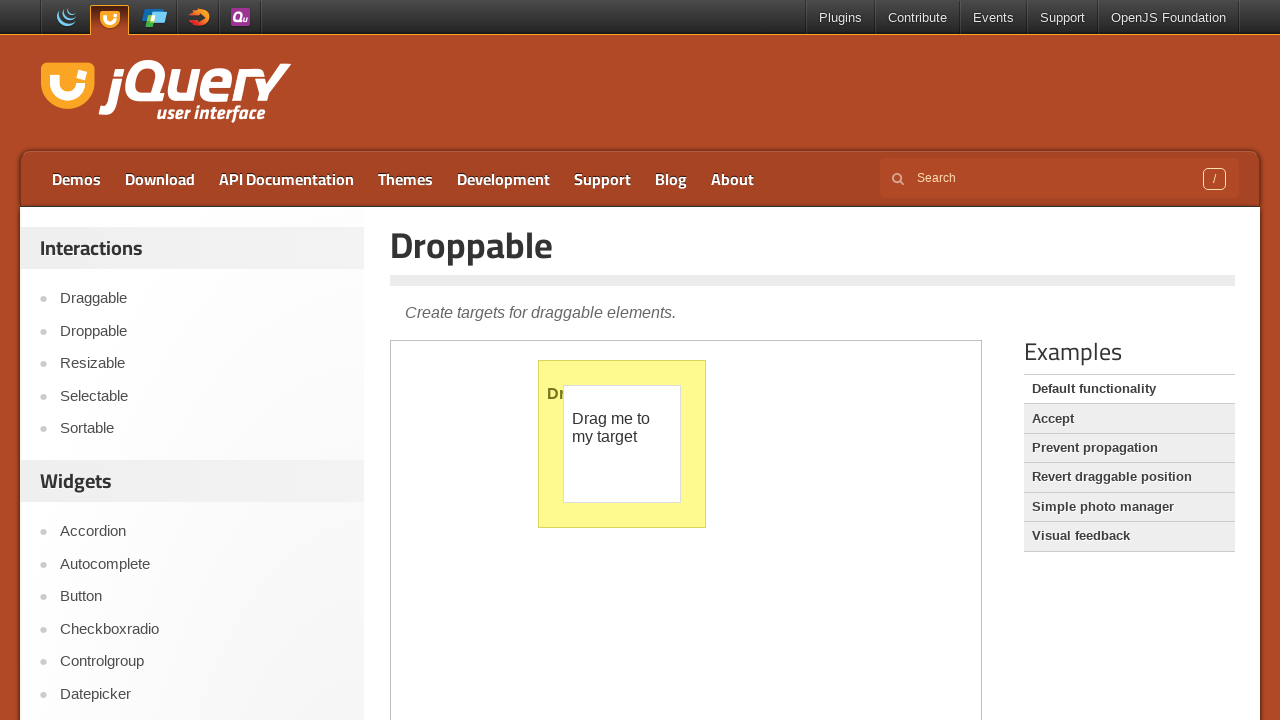